Tests a single textarea by filling it with text and submitting the form.

Starting URL: https://www.qa-practice.com/elements/textarea/single

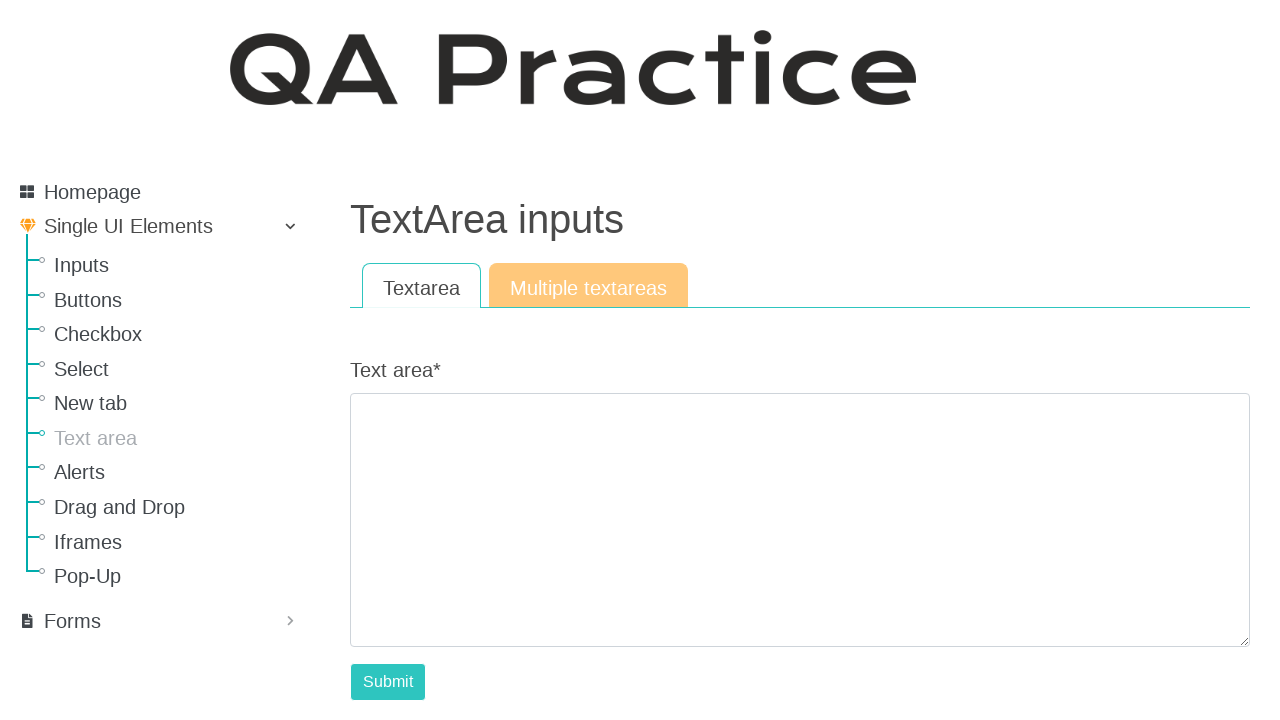

Filled textarea with 'playwright-pytest' on textarea[class="textarea form-control"]
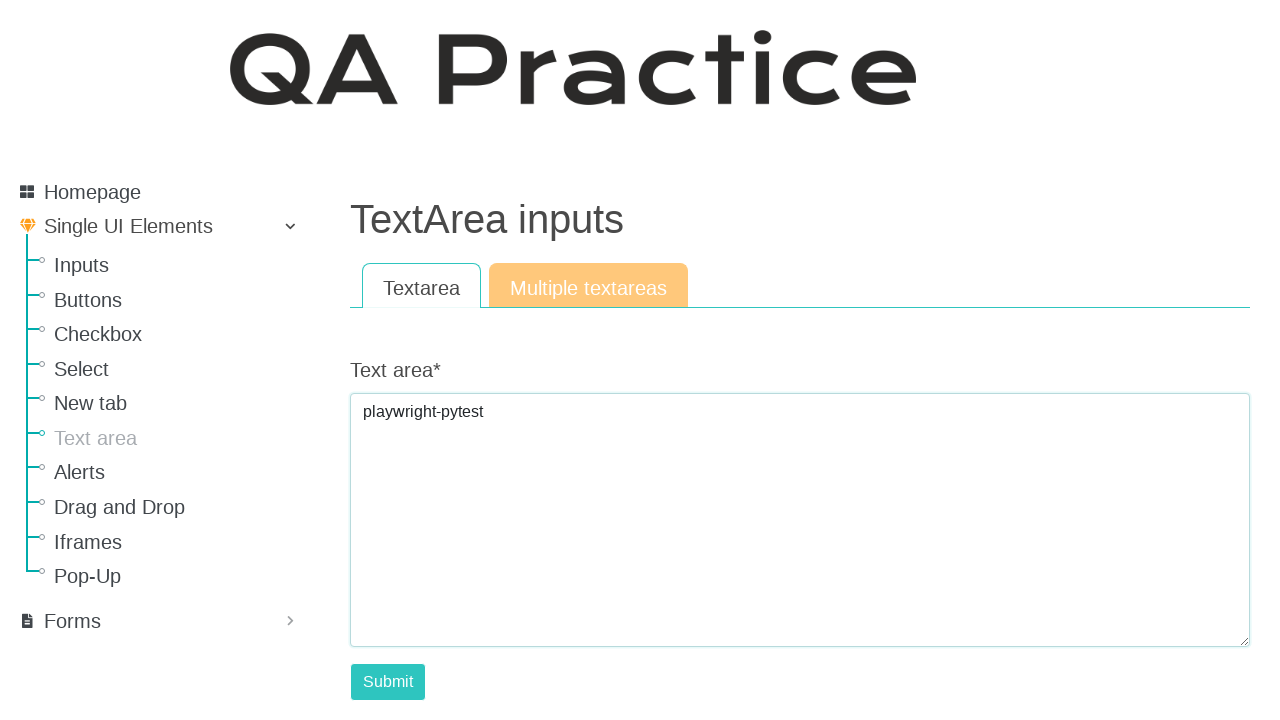

Clicked Submit button
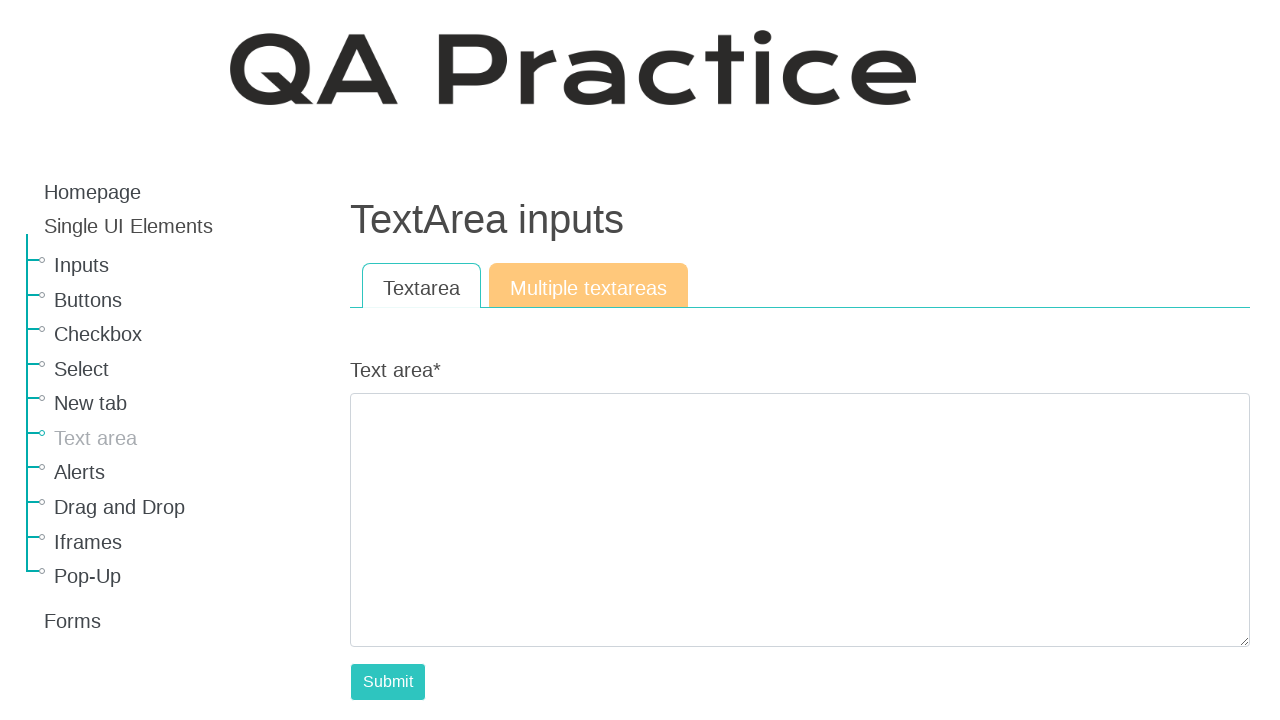

Form submission result displayed with 'playwright-pytest' text
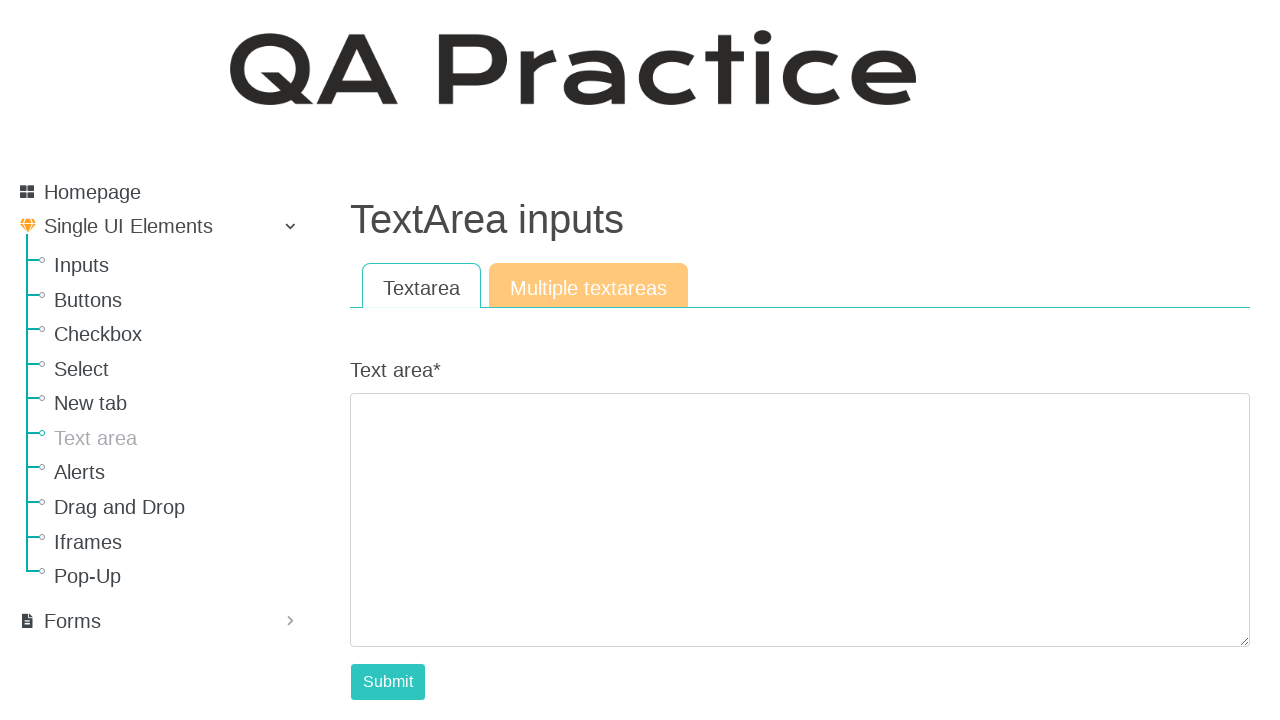

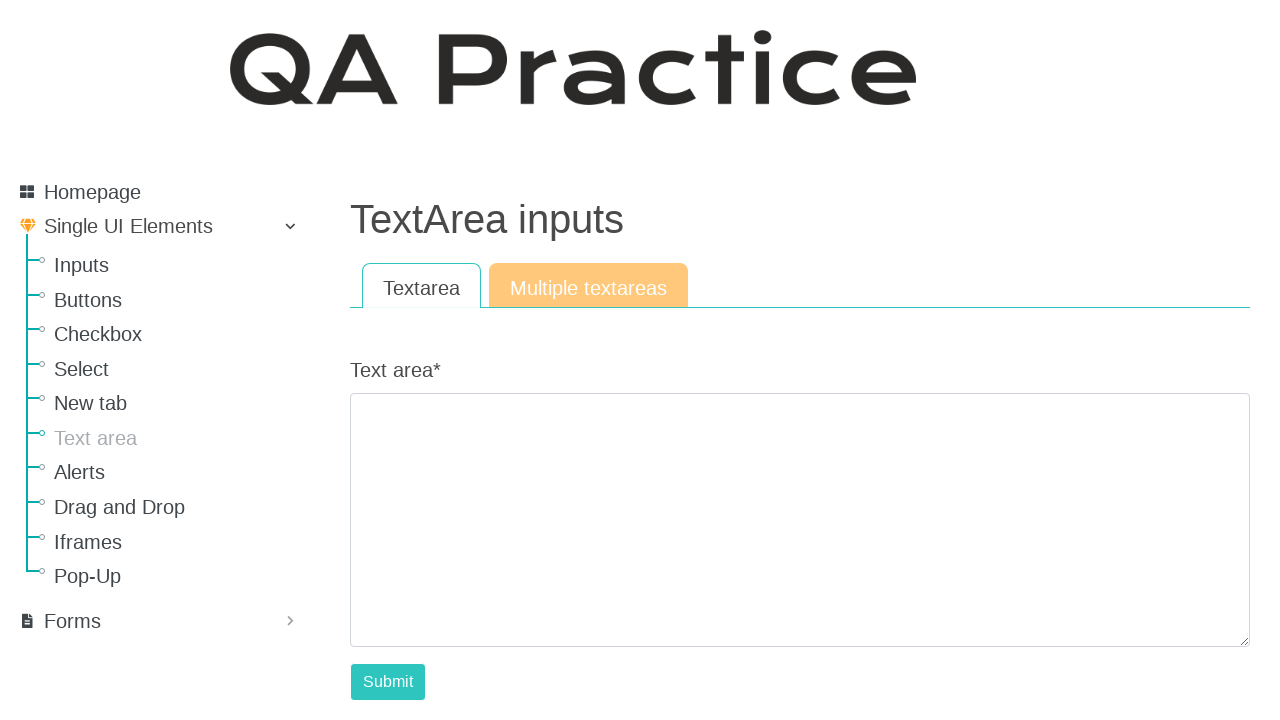